Navigates to a GitHub user profile page and verifies the page loads successfully

Starting URL: https://github.com/JoseMateusCamargo

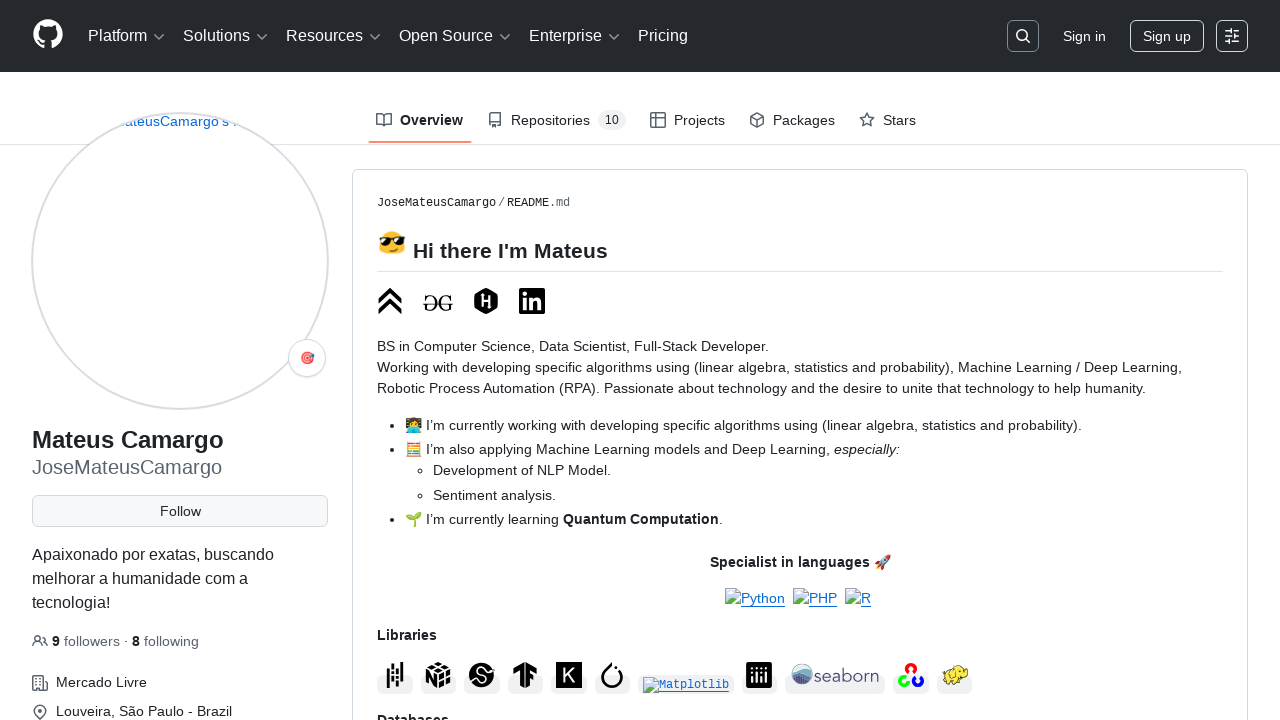

Navigated to GitHub user profile page for JoseMateusCamargo
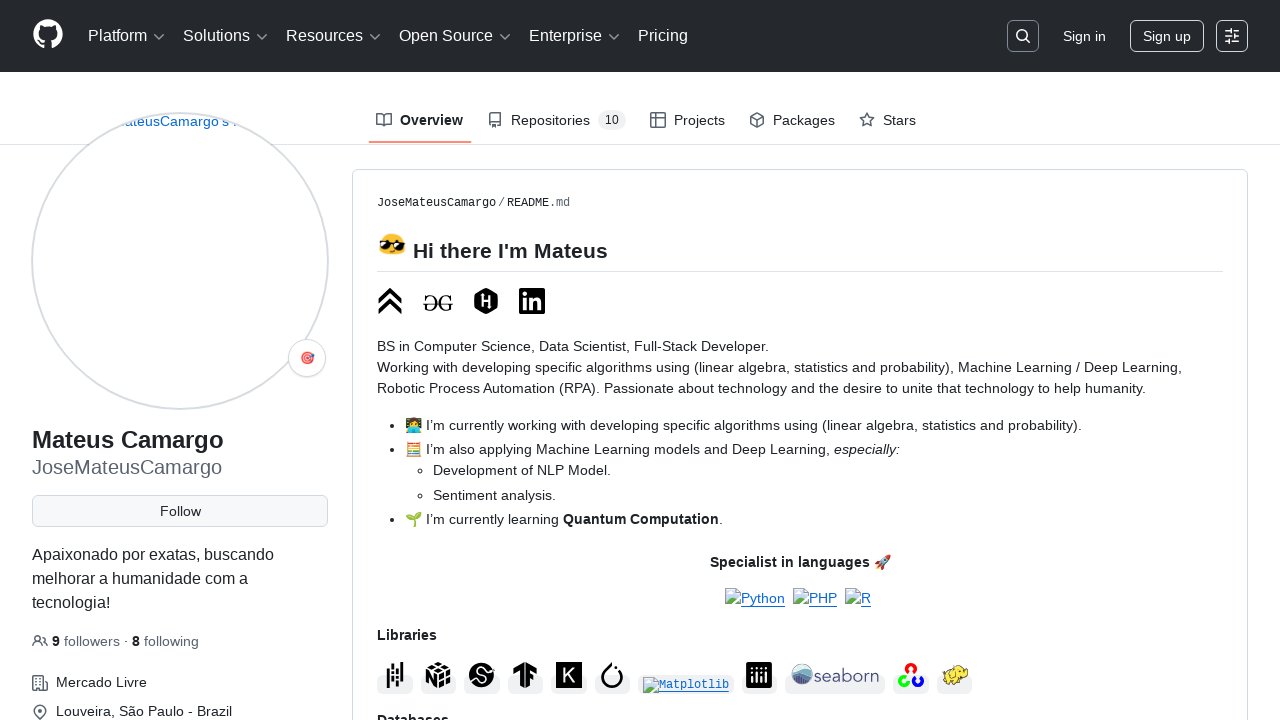

Profile page loaded - vcard names container is visible
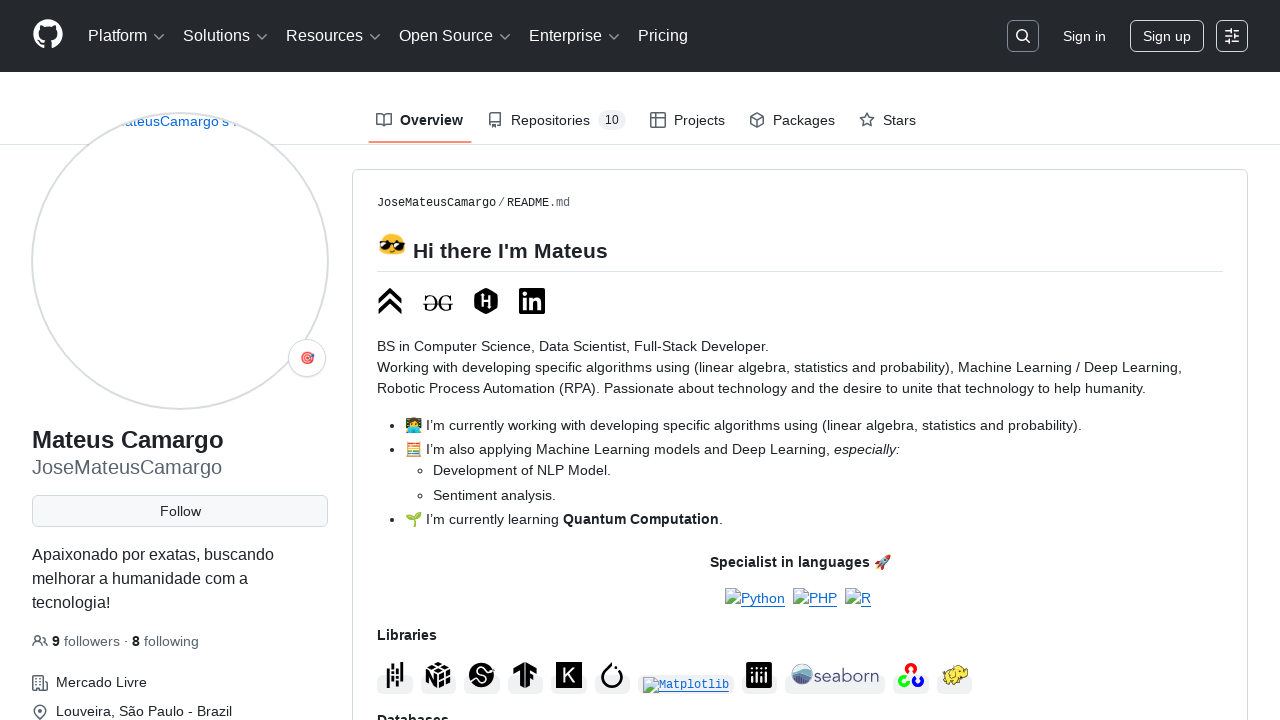

Verified that URL contains 'JoseMateusCamargo' - correct profile page loaded
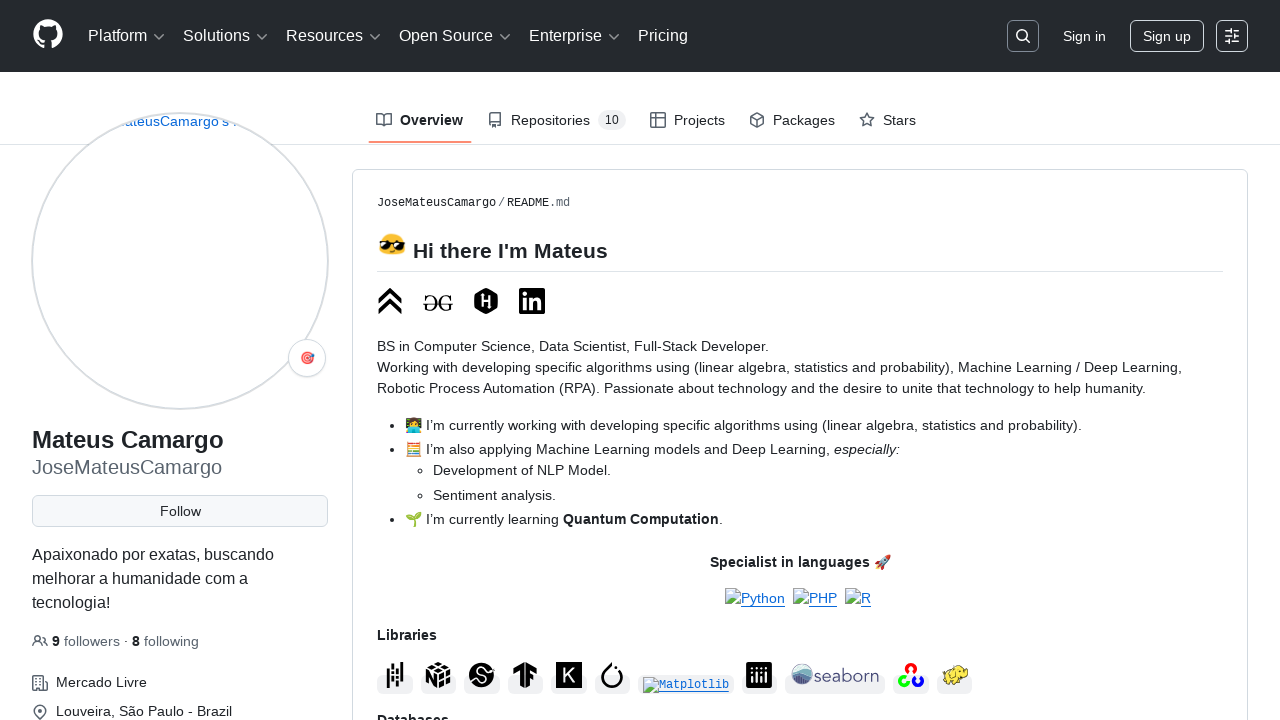

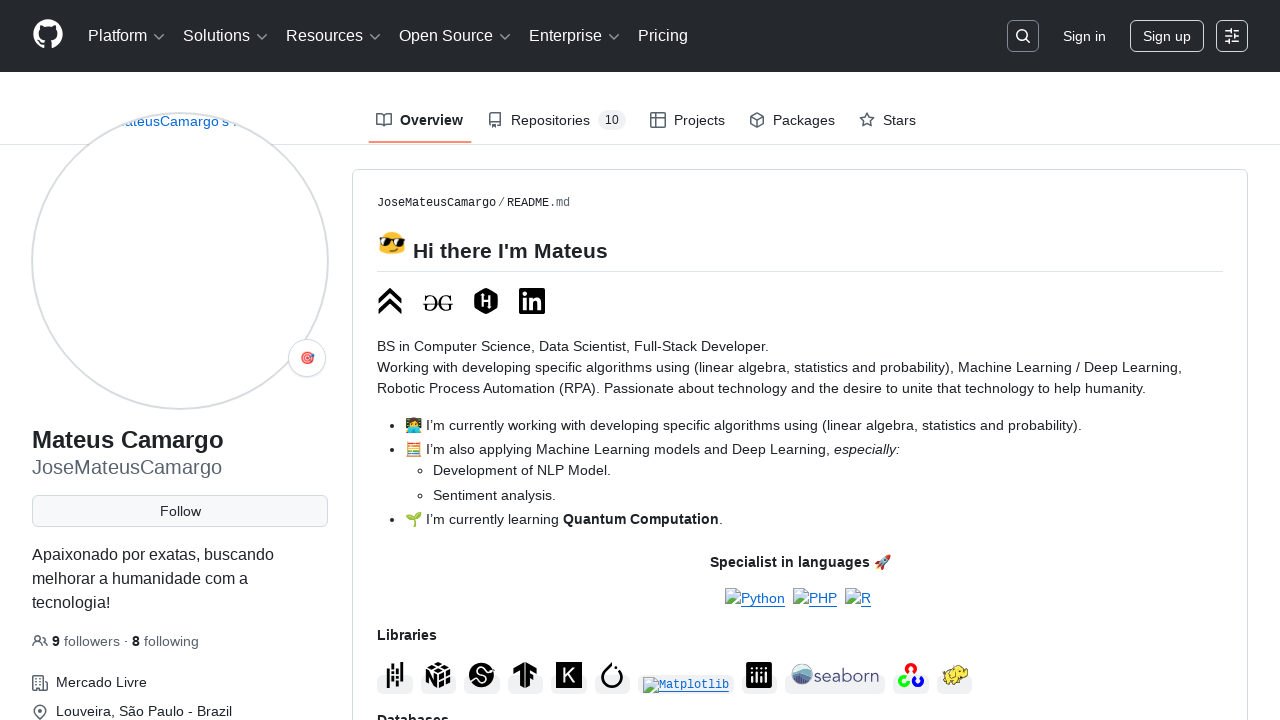